Tests right-click (context click) functionality on the Rediffmail homepage by performing a context click action on an element

Starting URL: https://rediffmail.com

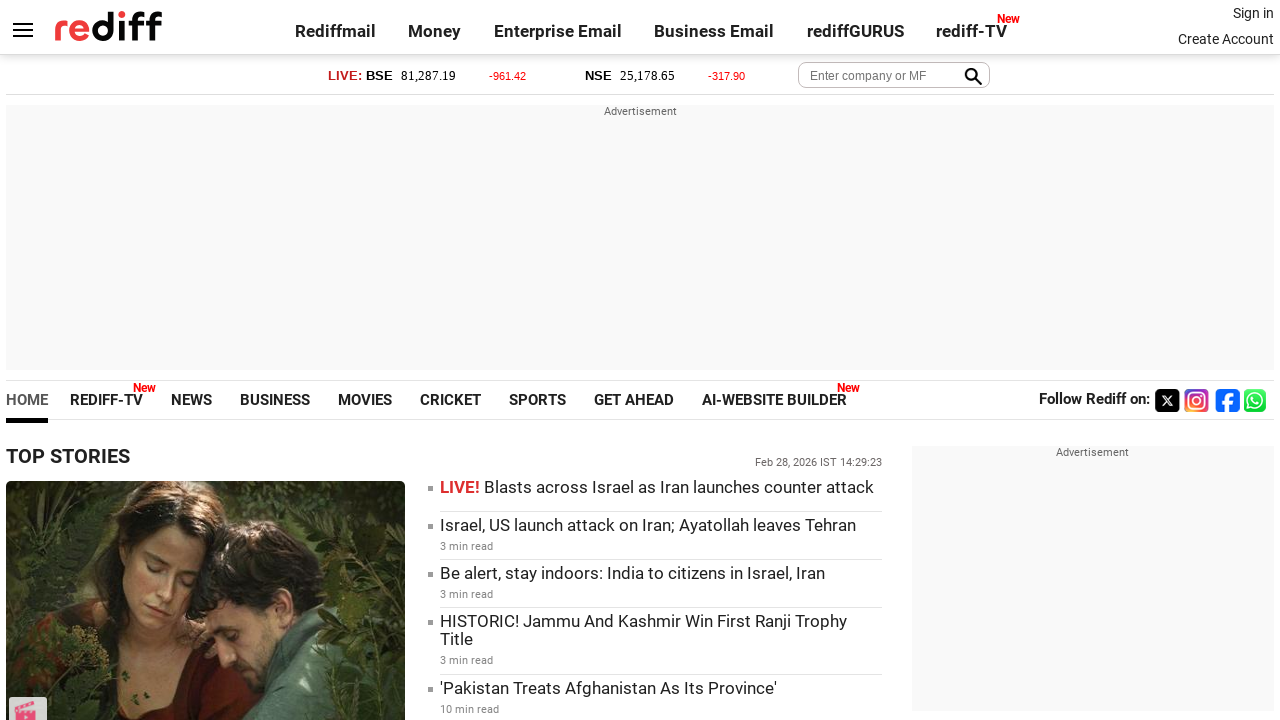

Waited for page to load (domcontentloaded)
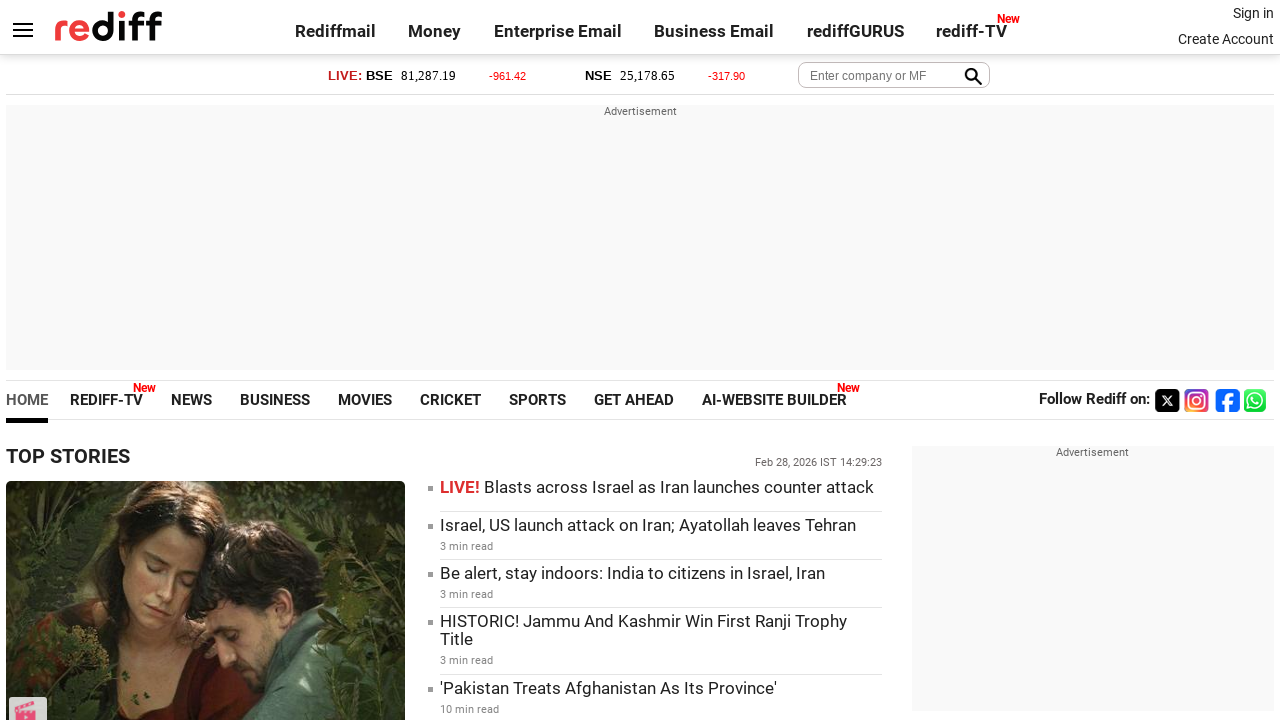

Right-clicked on Business Email element at (714, 31) on text=Business Email >> nth=0
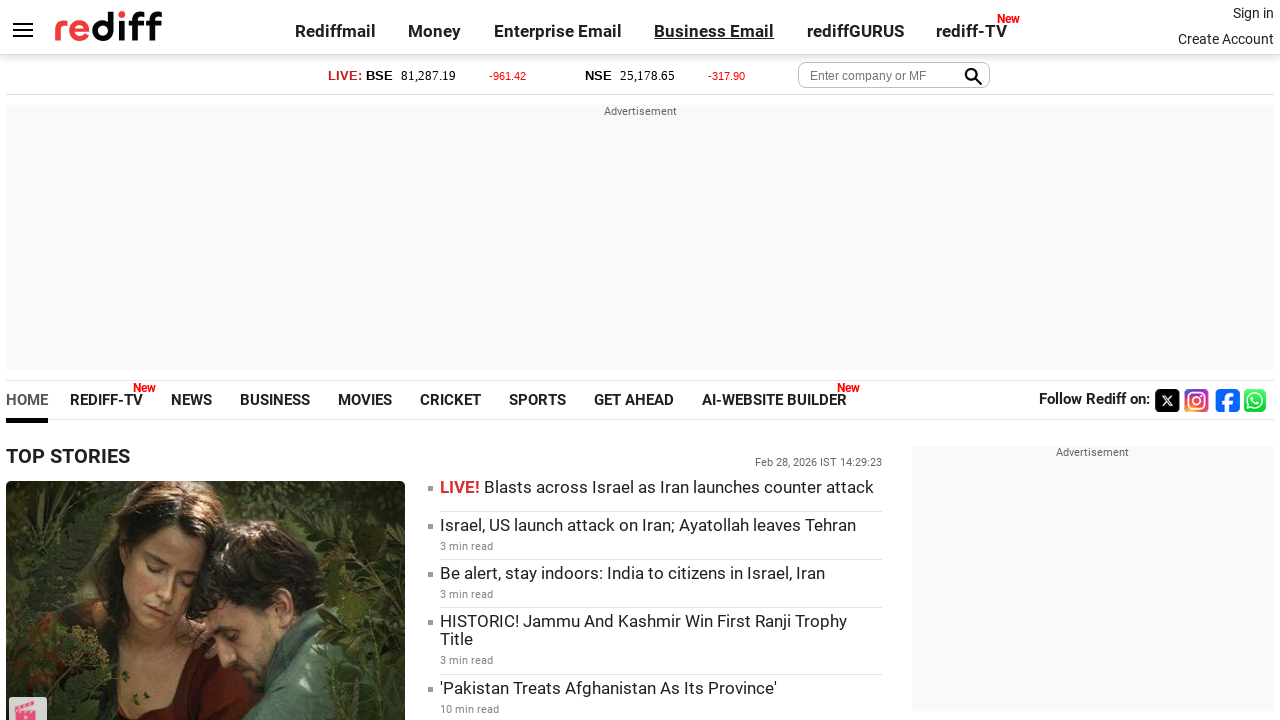

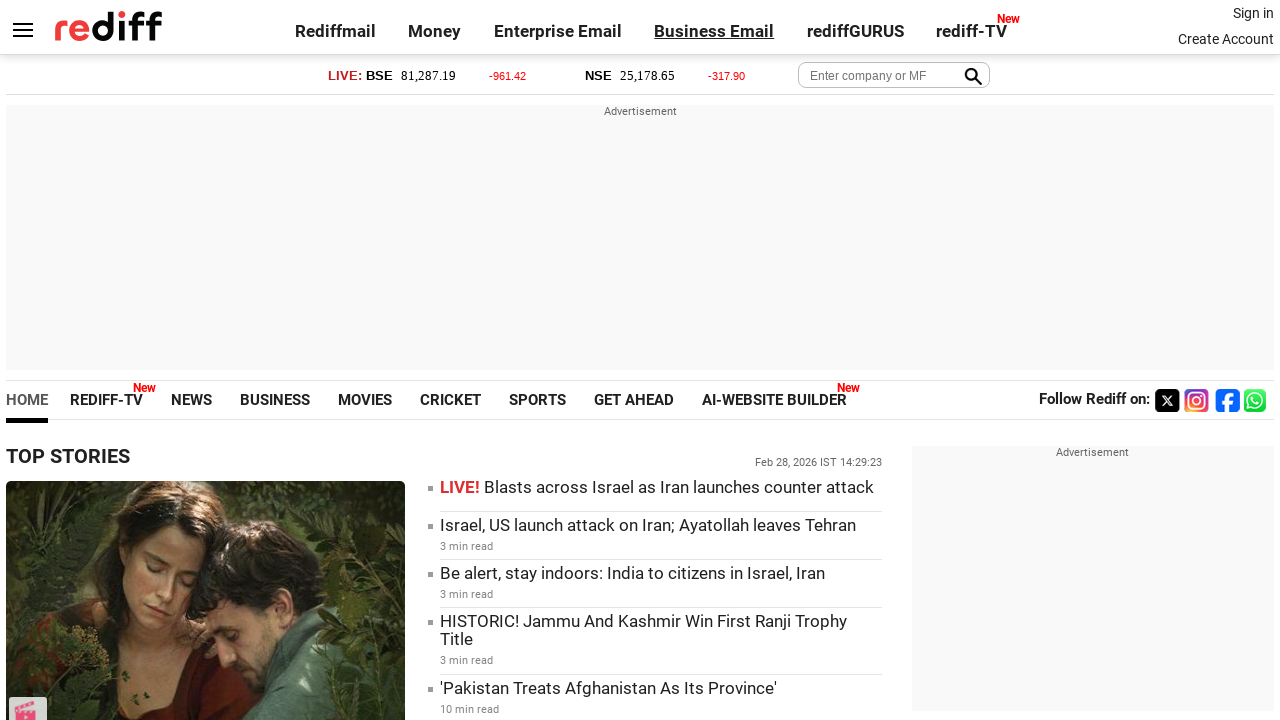